Tests table pagination functionality by navigating through pages using the next button to find a specific row containing a person's name, demonstrating dynamic table handling with pagination controls.

Starting URL: https://syntaxprojects.com/table-pagination-demo.php

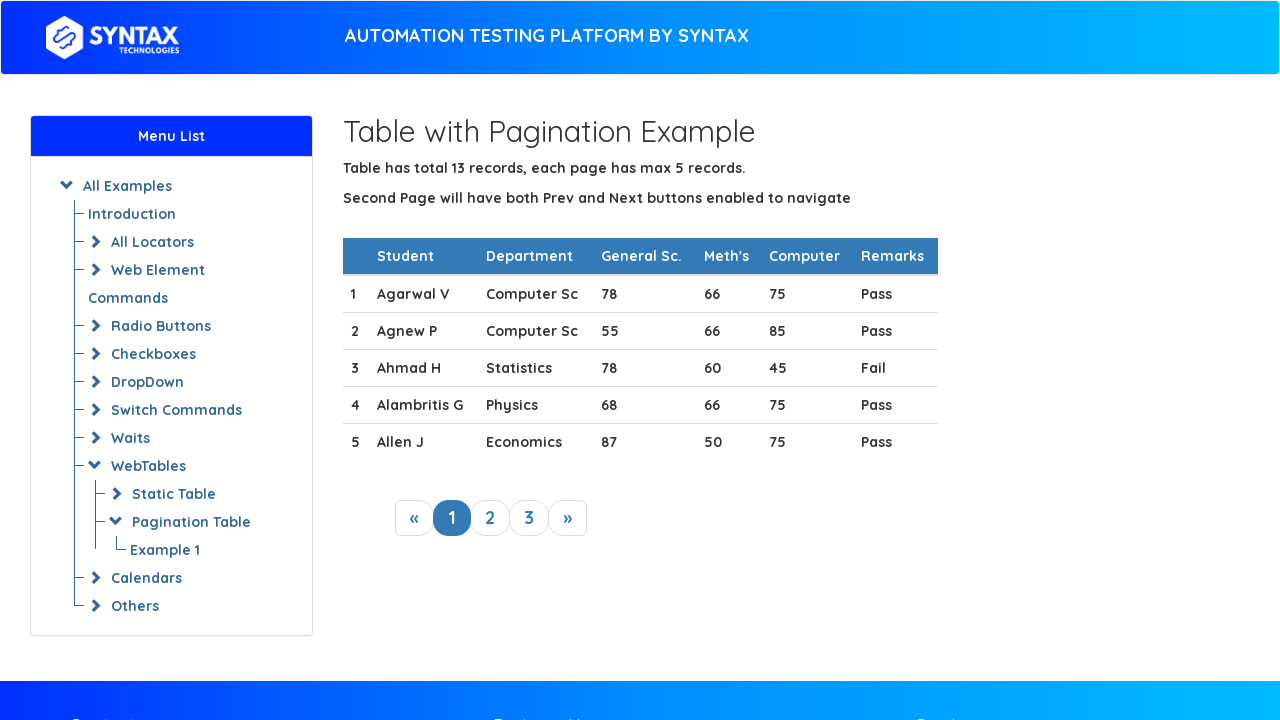

Waited for table to load
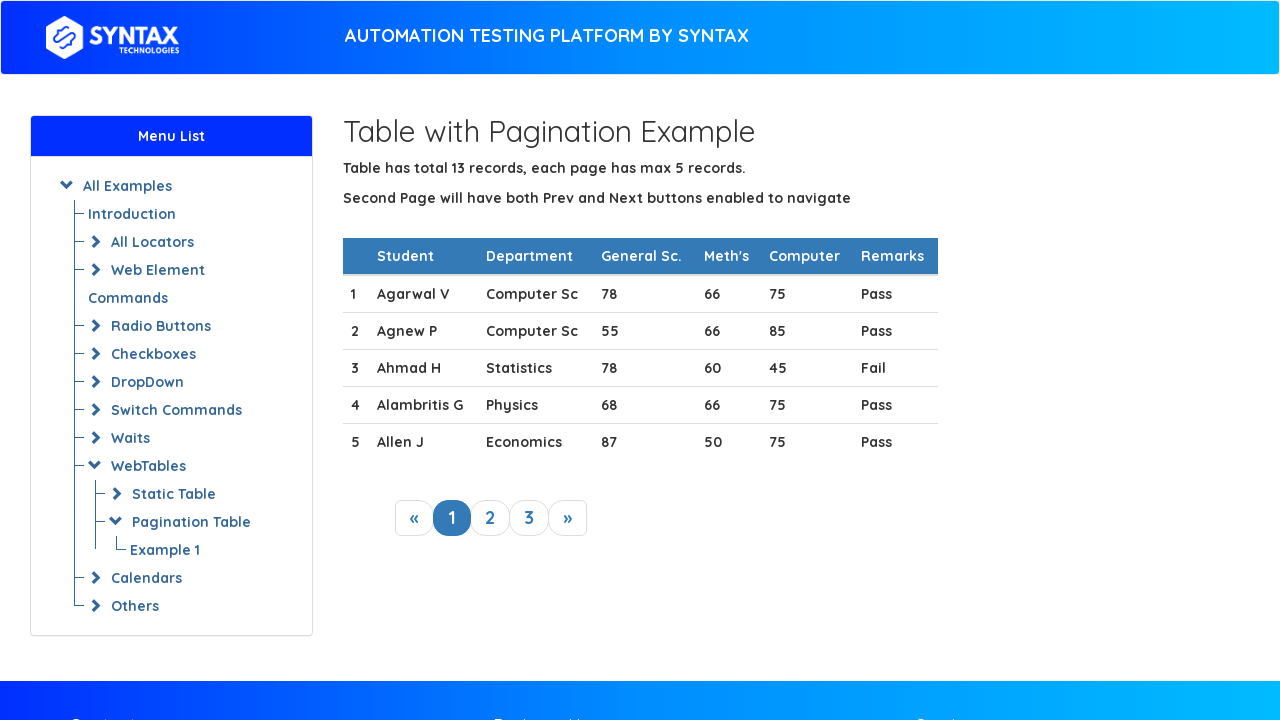

Found 5 rows on current page
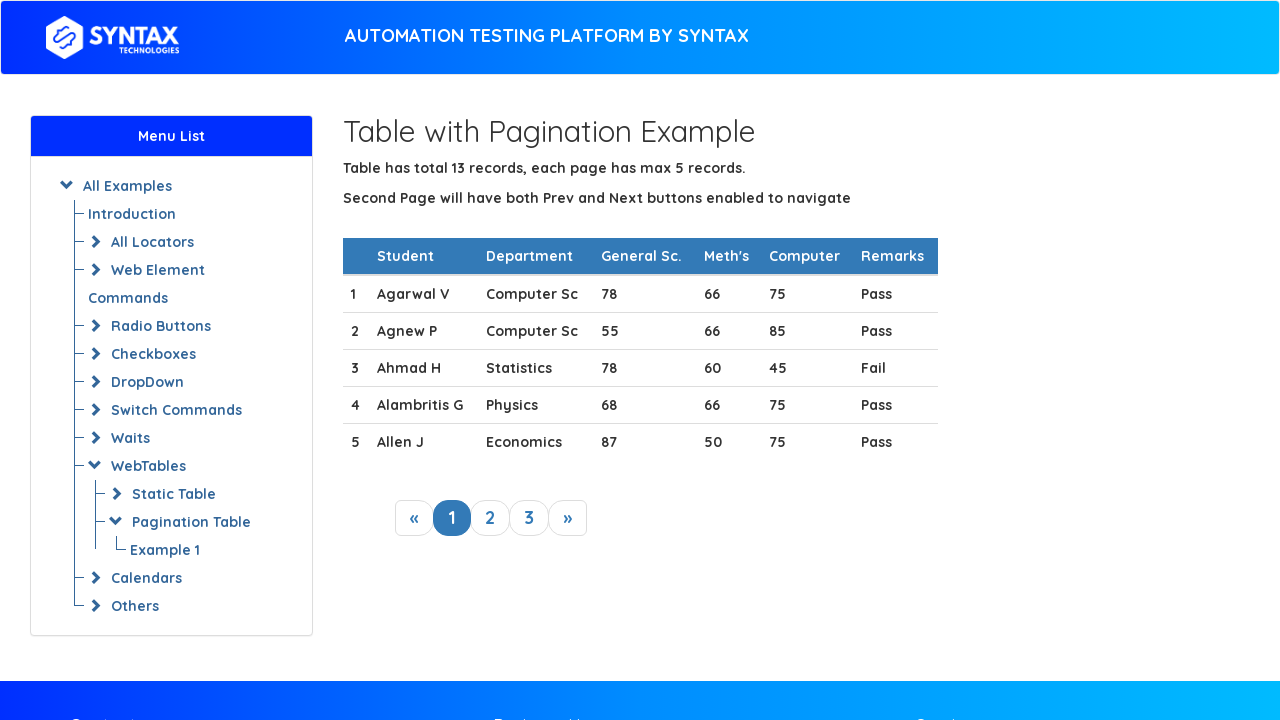

Clicked next button to navigate to next page at (568, 518) on a.next_link
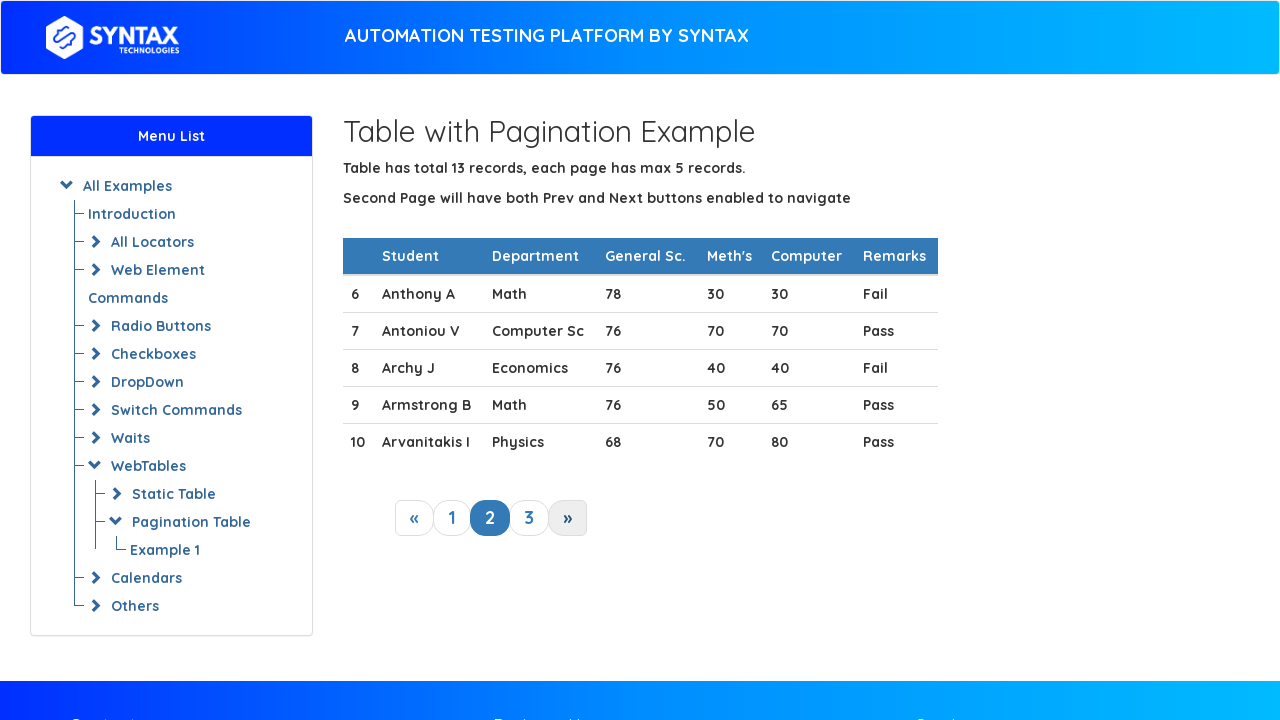

Waited for table to update after pagination
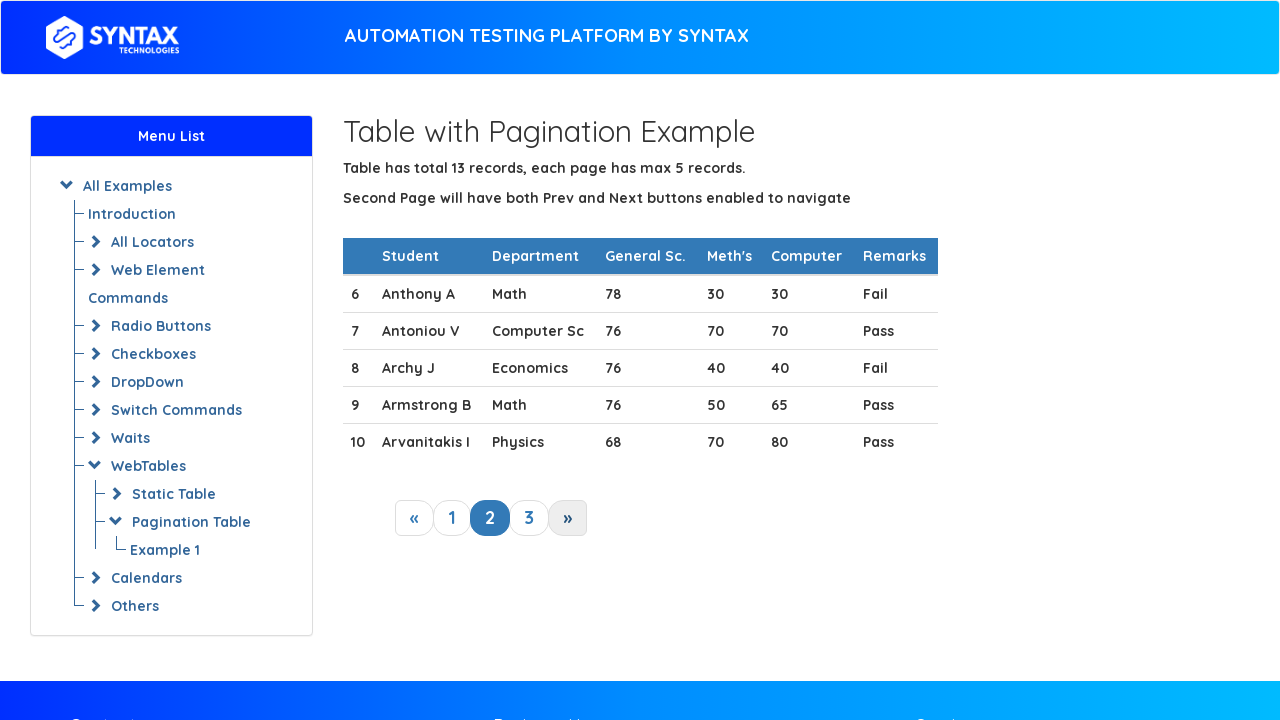

Found 5 rows on current page
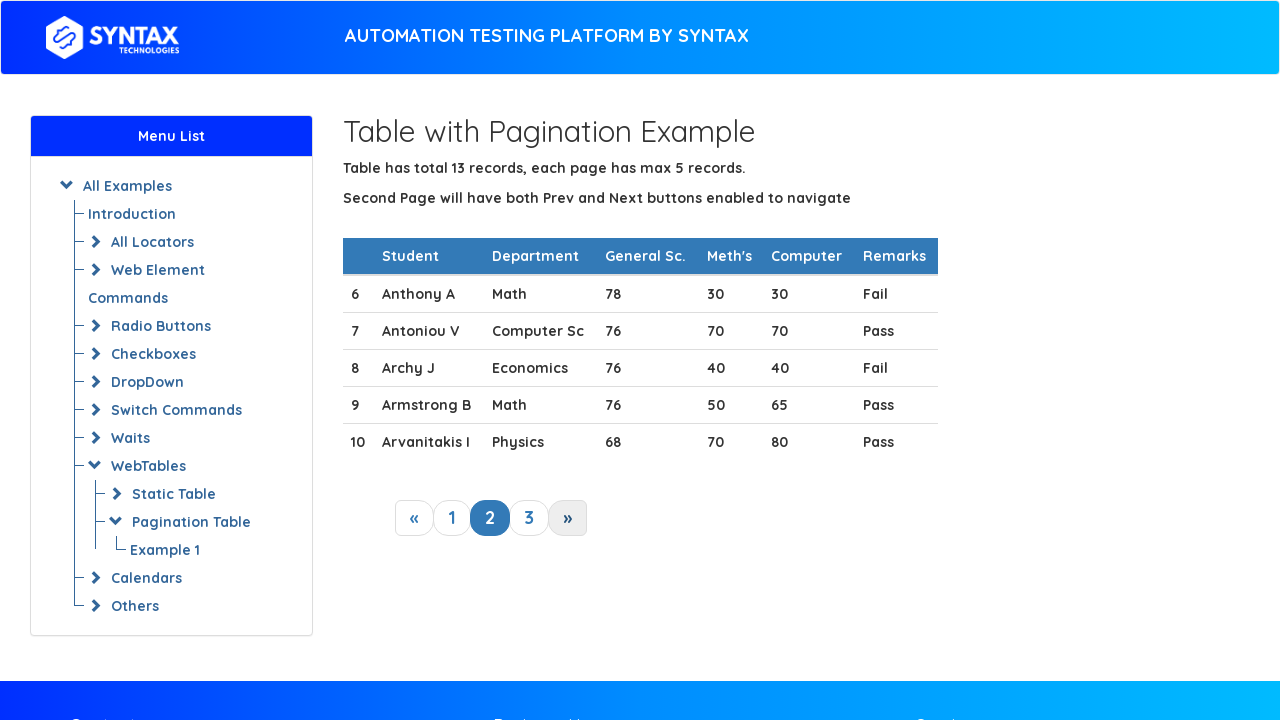

Found 'Archy J' in row 2
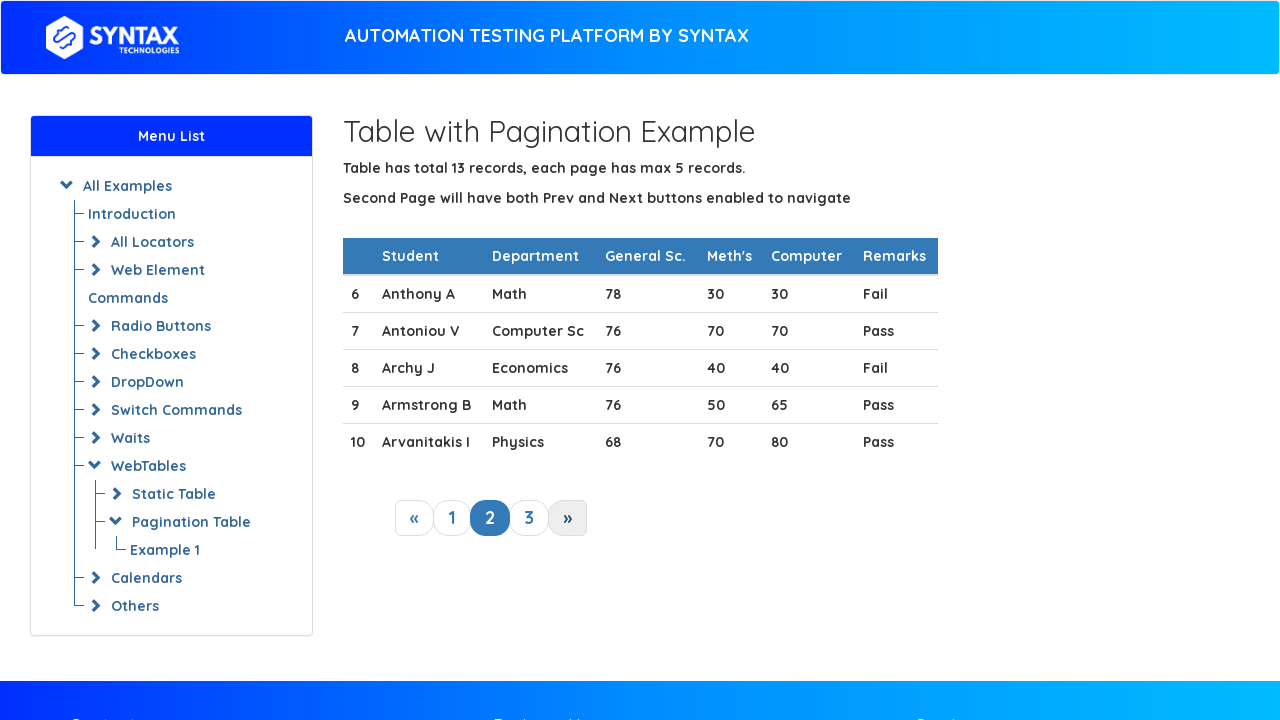

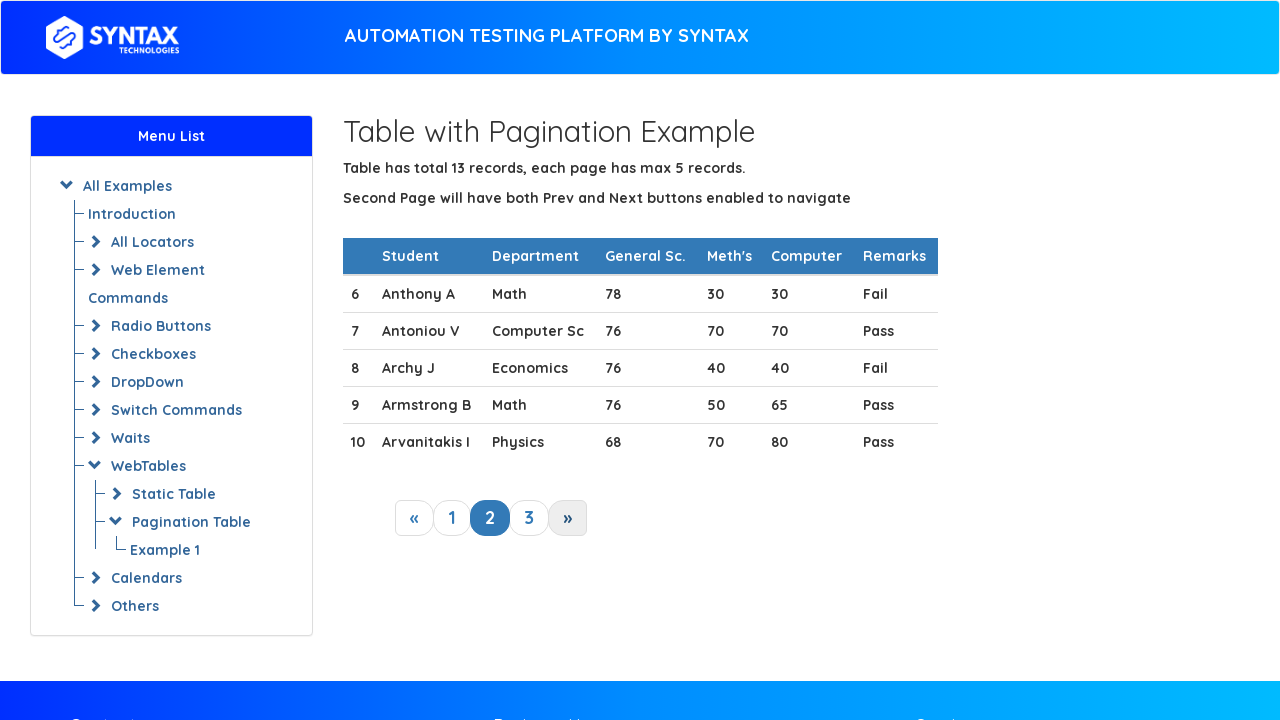